Tests that the Blog navbar link redirects to the blog page

Starting URL: https://grayinfilmv2.netlify.app/

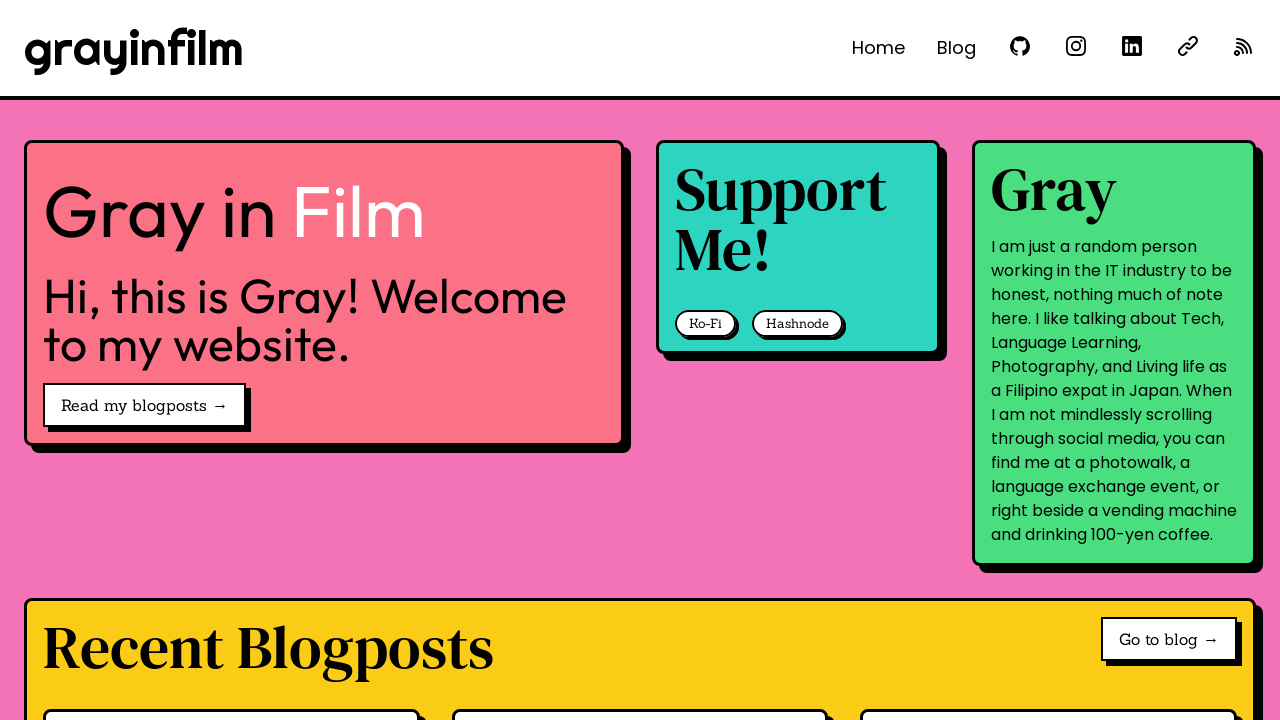

Clicked on Blog navbar link at (956, 48) on internal:role=link[name="Blog"i] >> nth=0
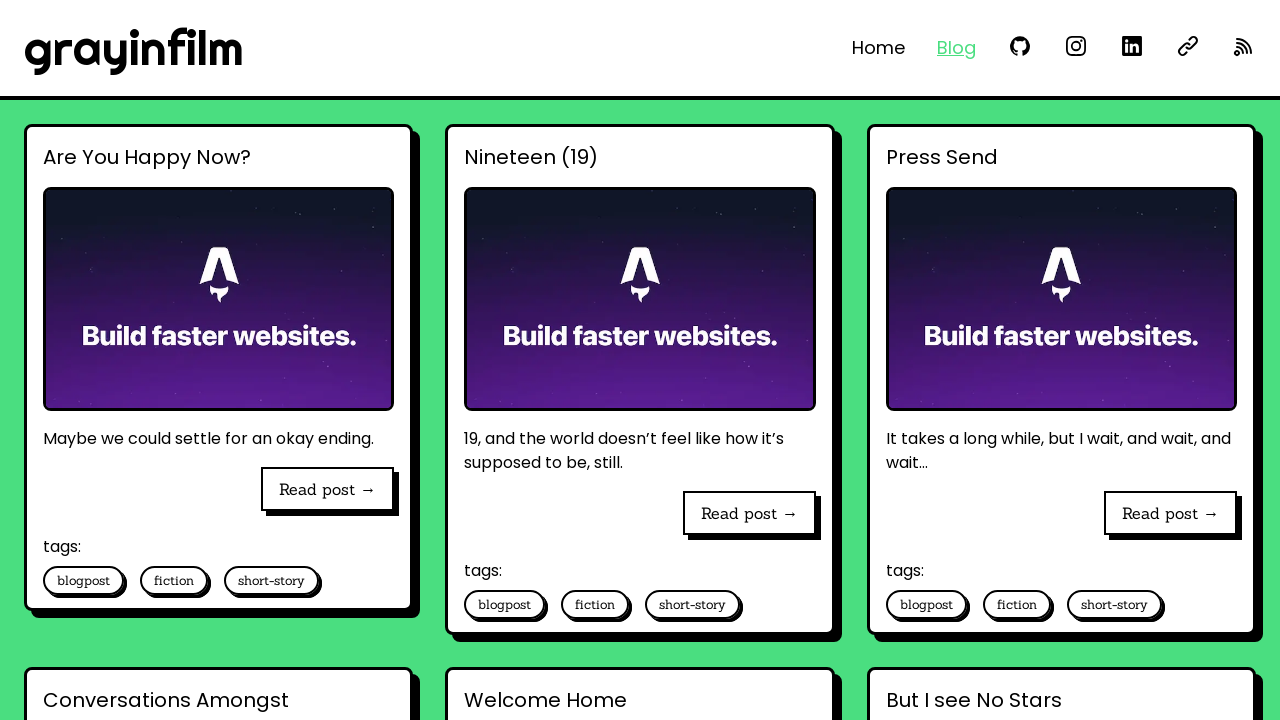

Verified redirect to blog page at https://grayinfilmv2.netlify.app/blog/
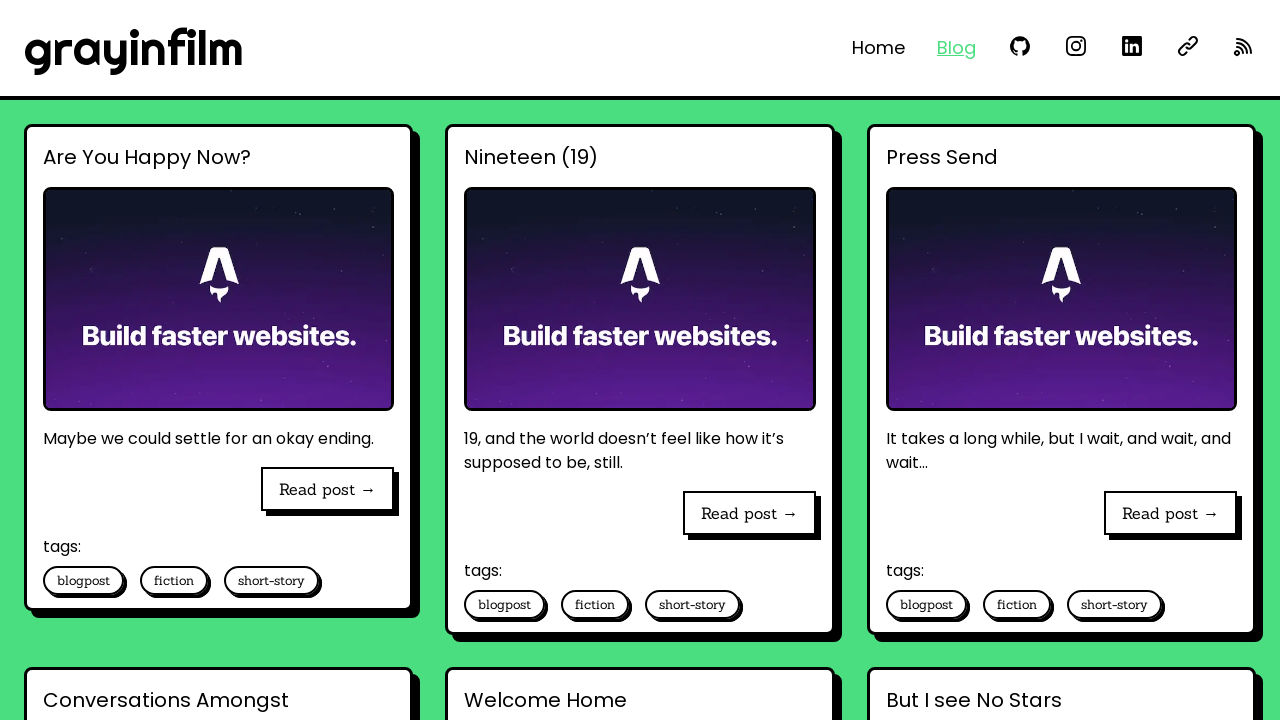

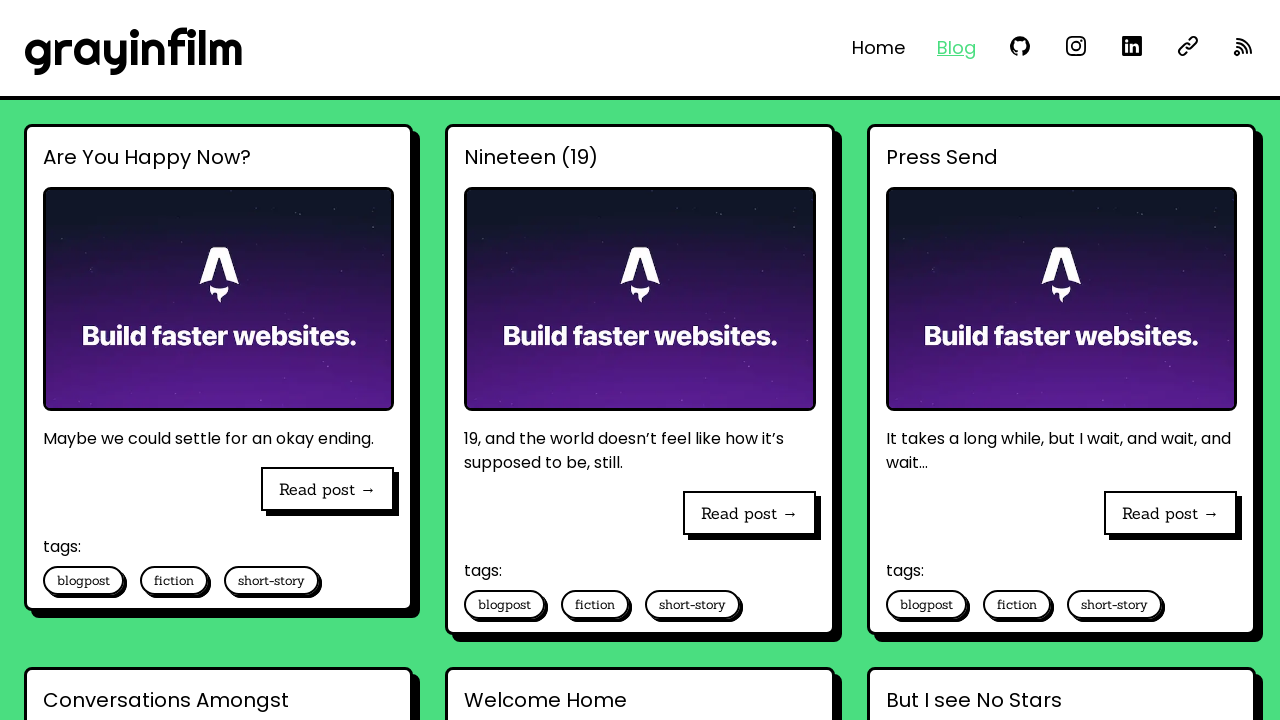